Tests mouse hover functionality by moving the mouse over an element

Starting URL: https://sahitest.com/demo/mouseover.htm

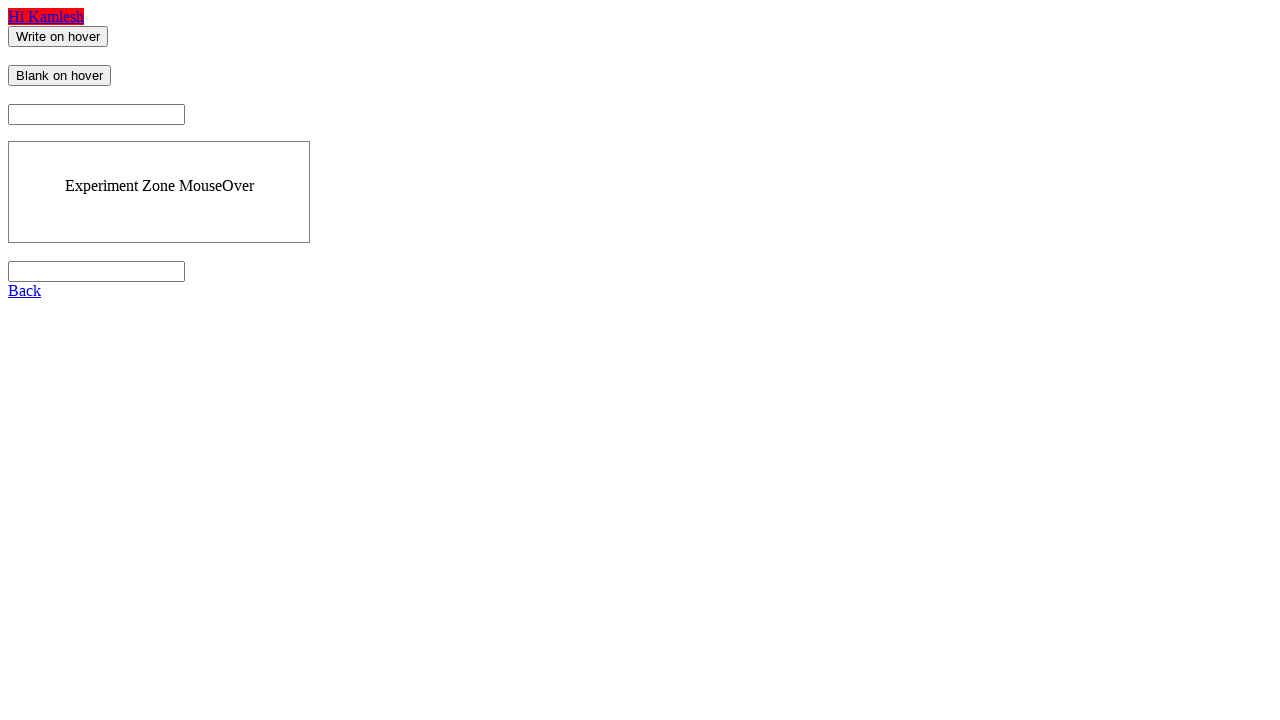

Navigated to mouseover test page
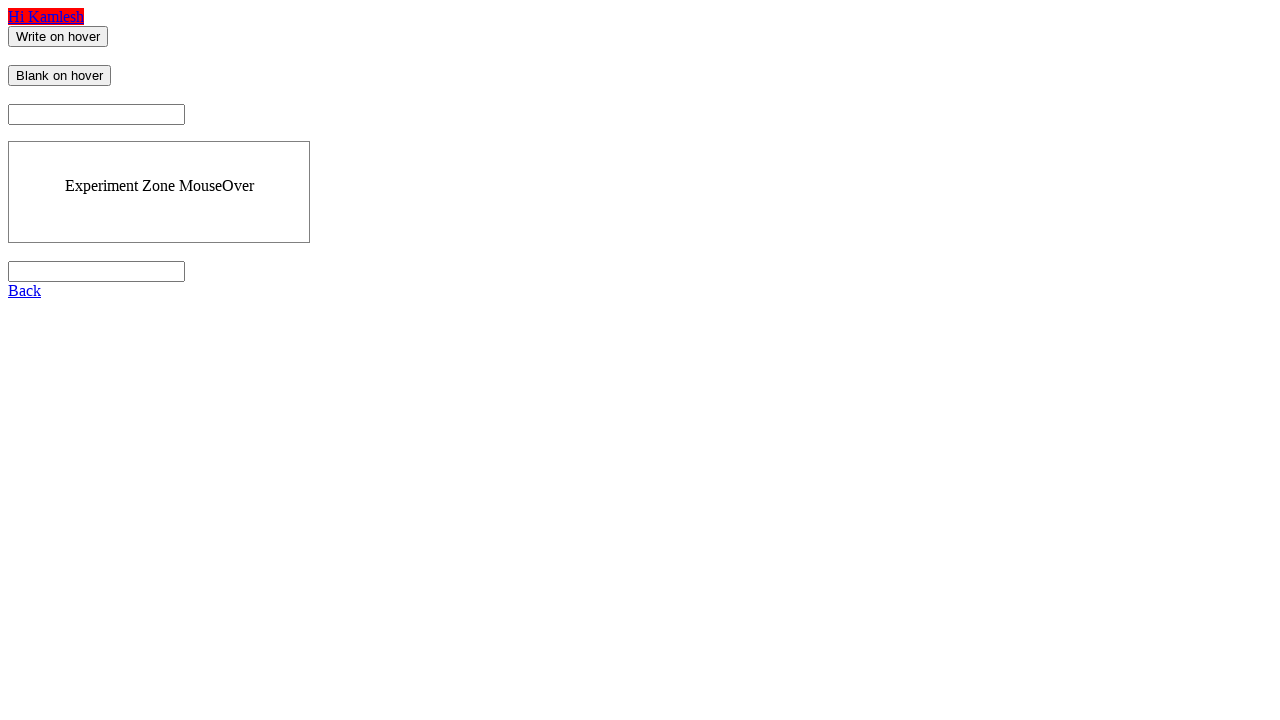

Moved mouse over element to test hover functionality at (159, 186) on div > div
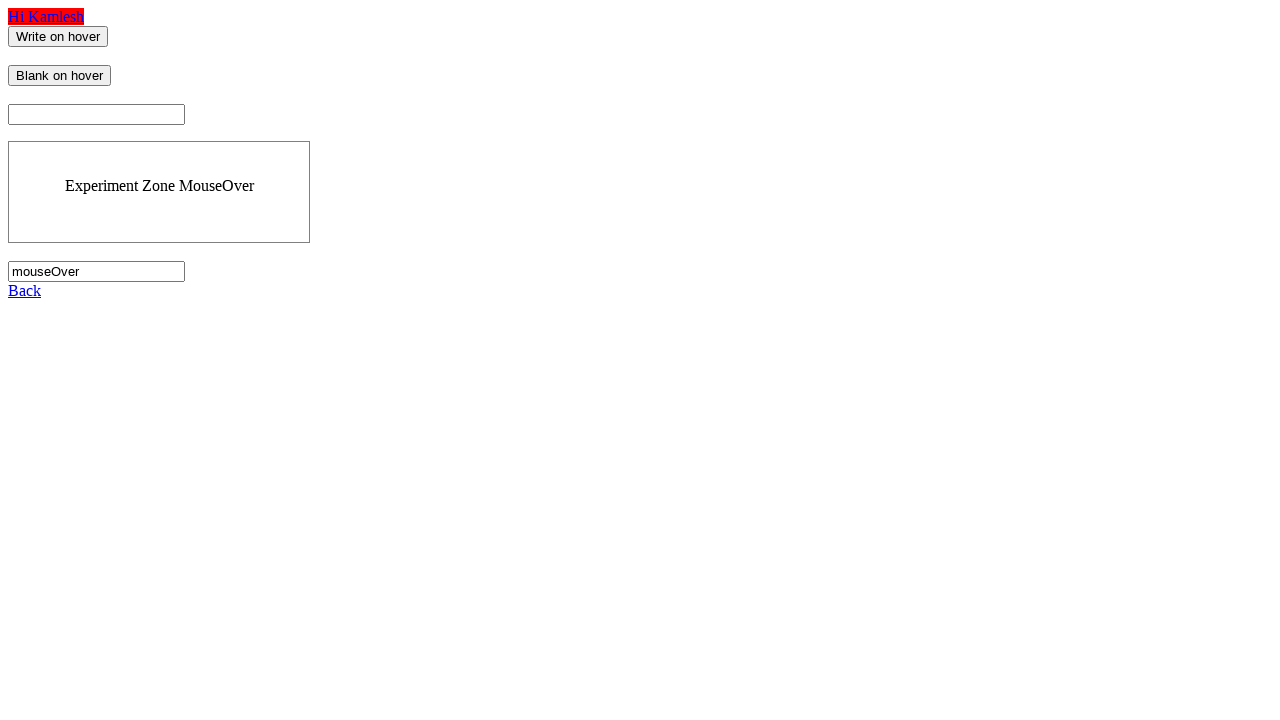

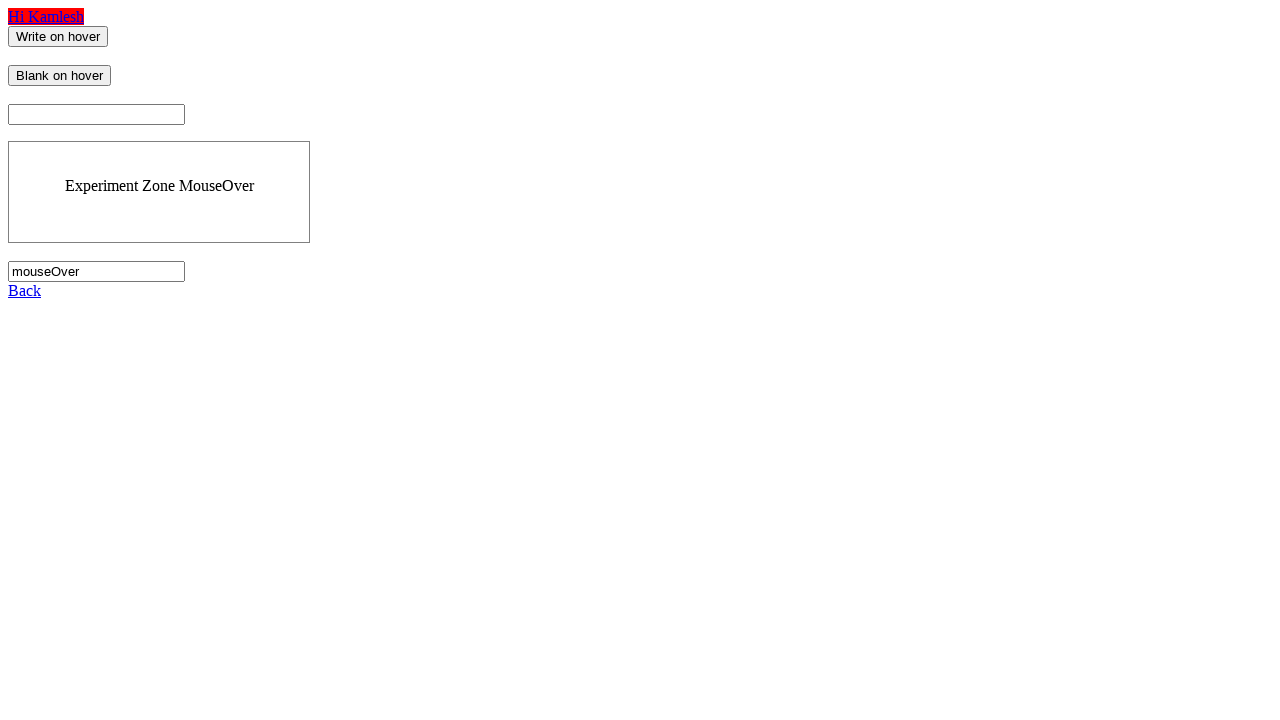